Tests the text input functionality on UI Testing Playground by entering a new button name in the input field and clicking the button to update its text.

Starting URL: http://uitestingplayground.com/textinput

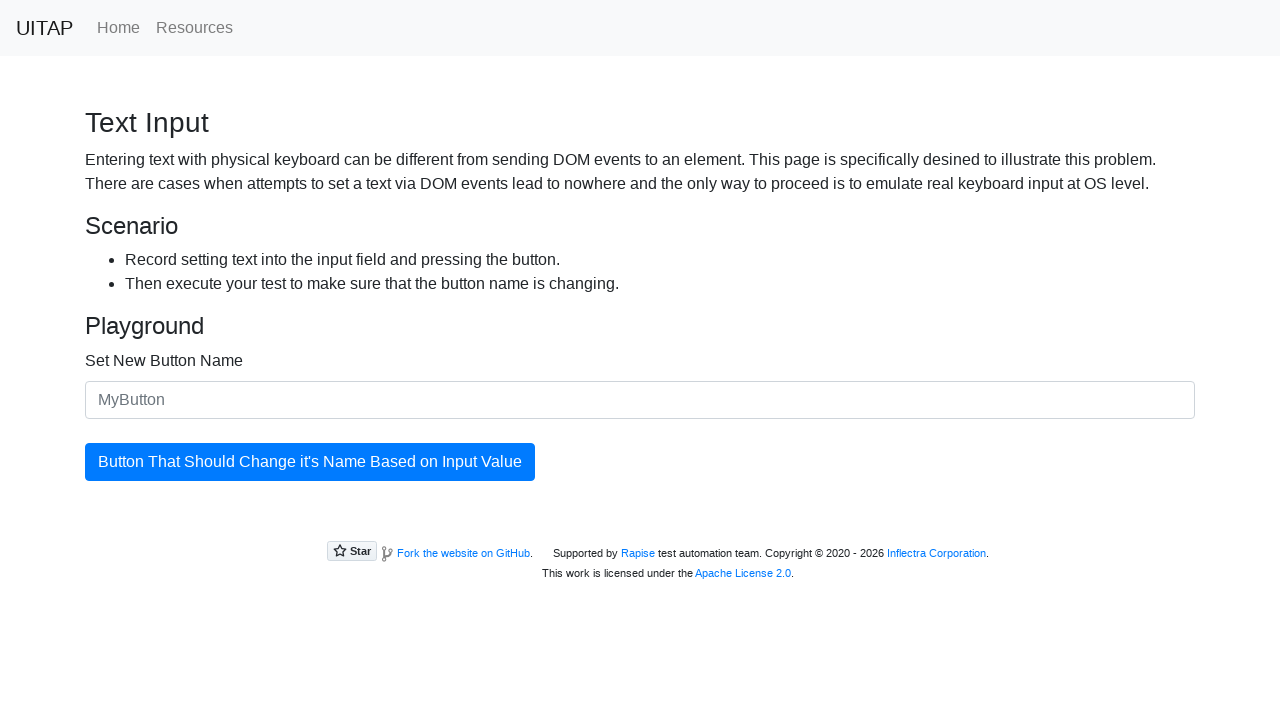

Entered 'SkyPro' as new button name in text input field on #newButtonName
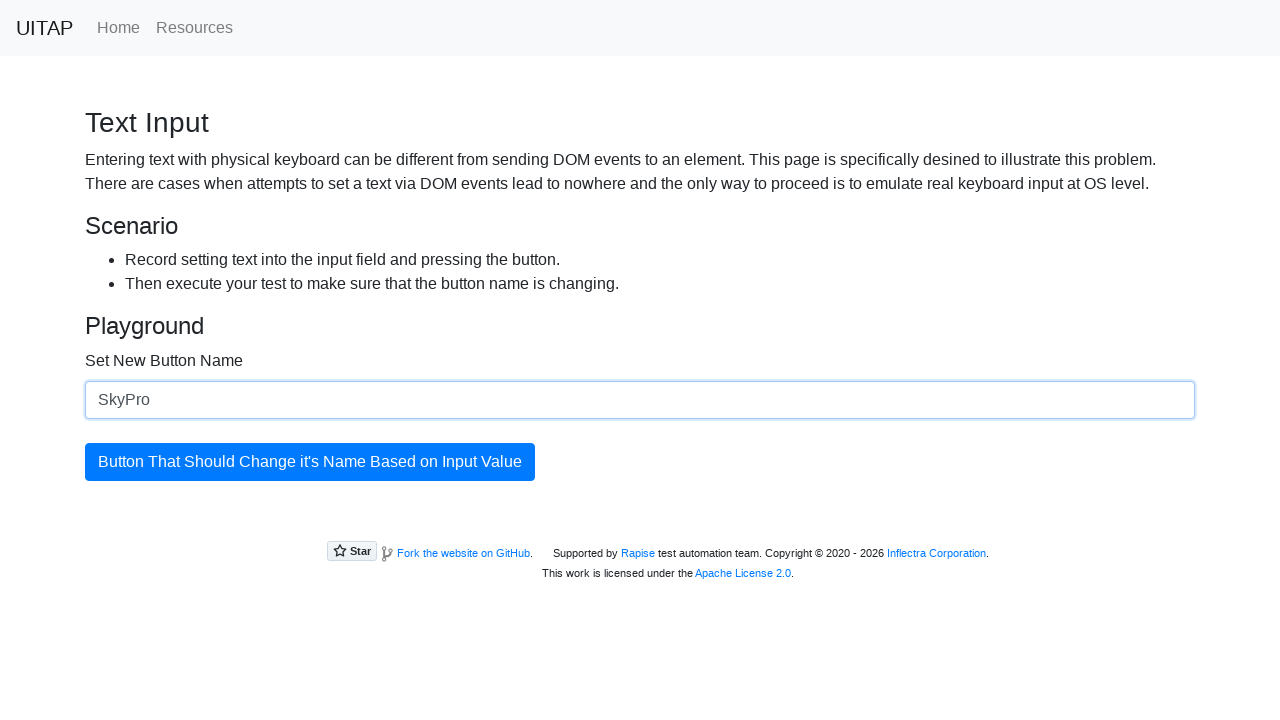

Clicked the button to update its text at (310, 462) on #updatingButton
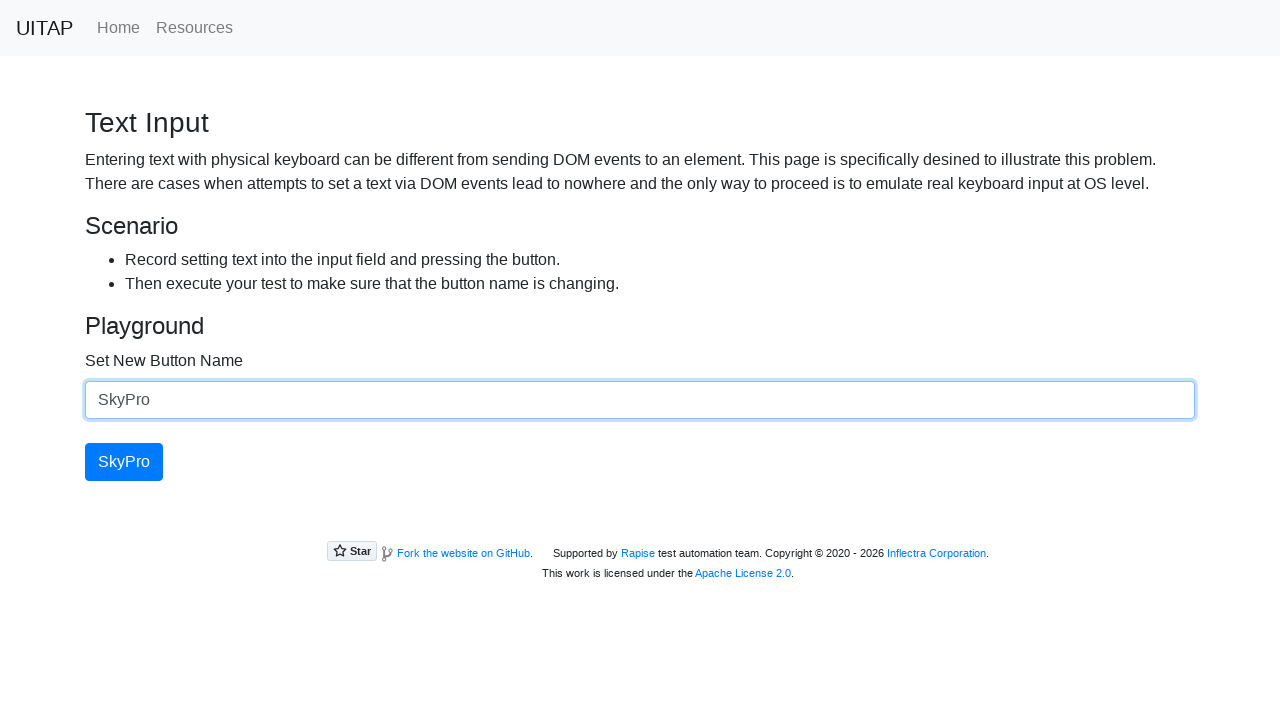

Button text successfully updated to 'SkyPro'
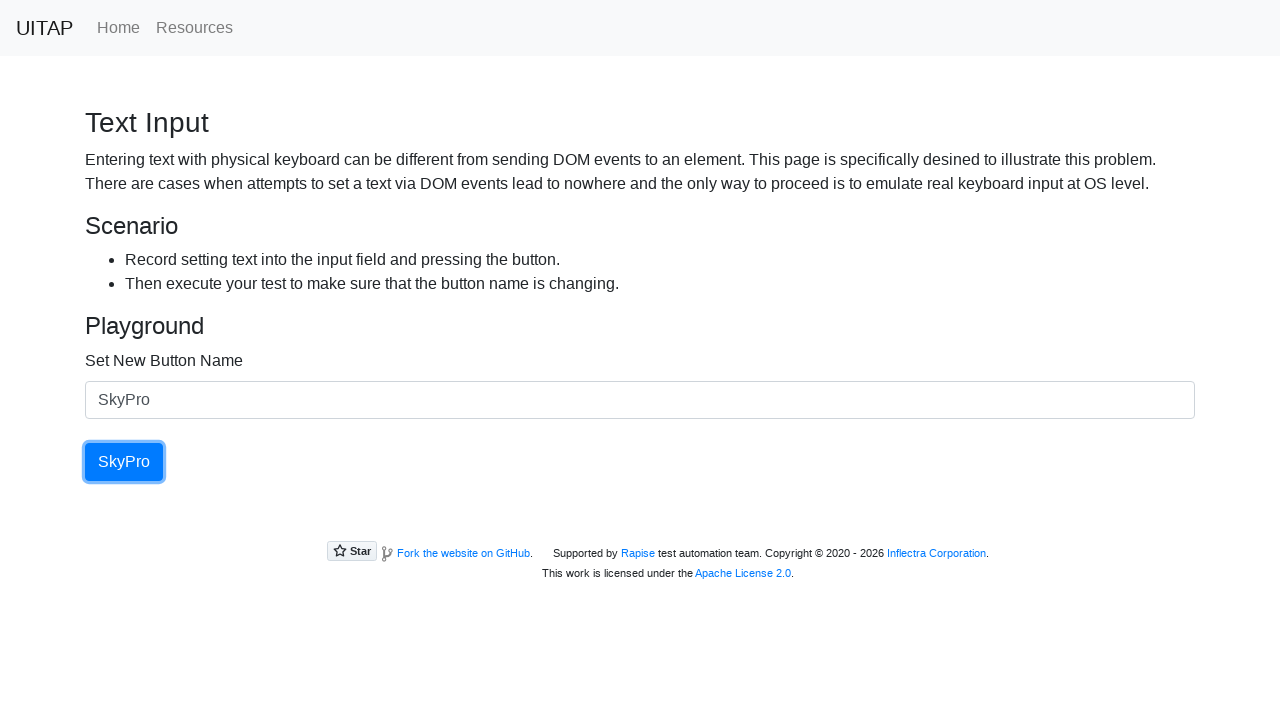

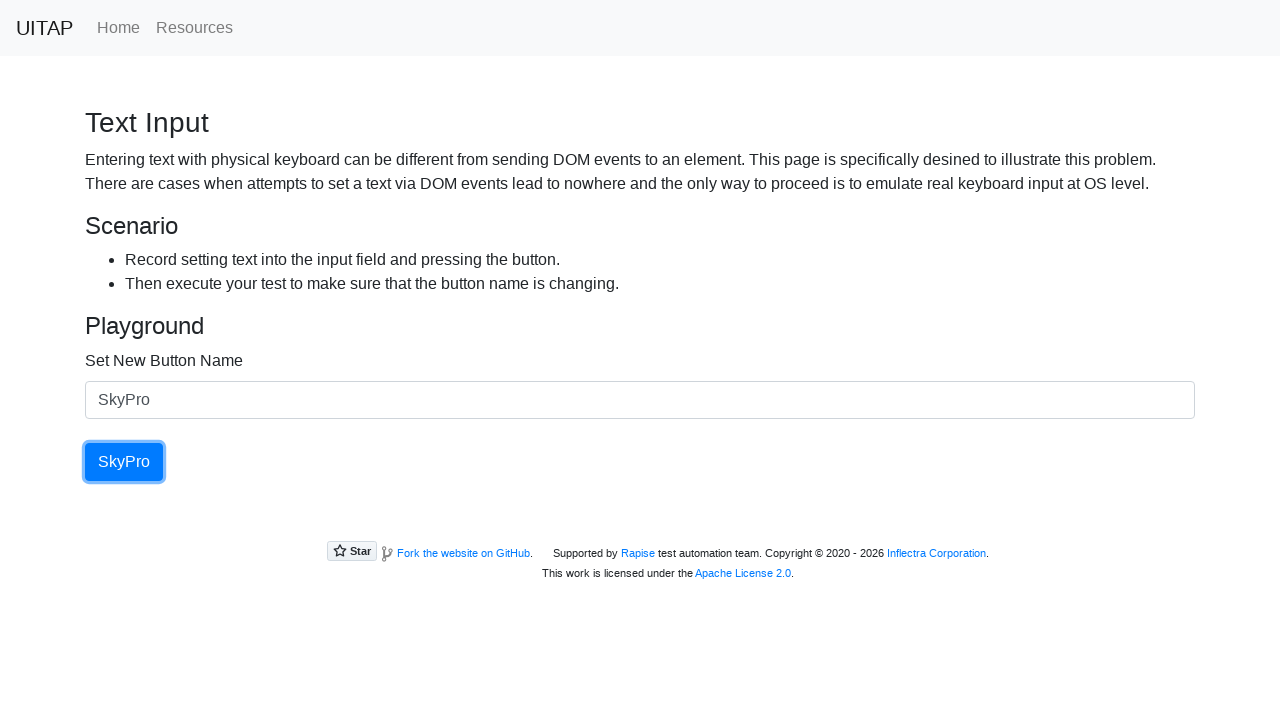